Tests date picker functionality by selecting a future date through month/year dropdowns and clicking on a specific day

Starting URL: https://demo.automationtesting.in/Datepicker.html

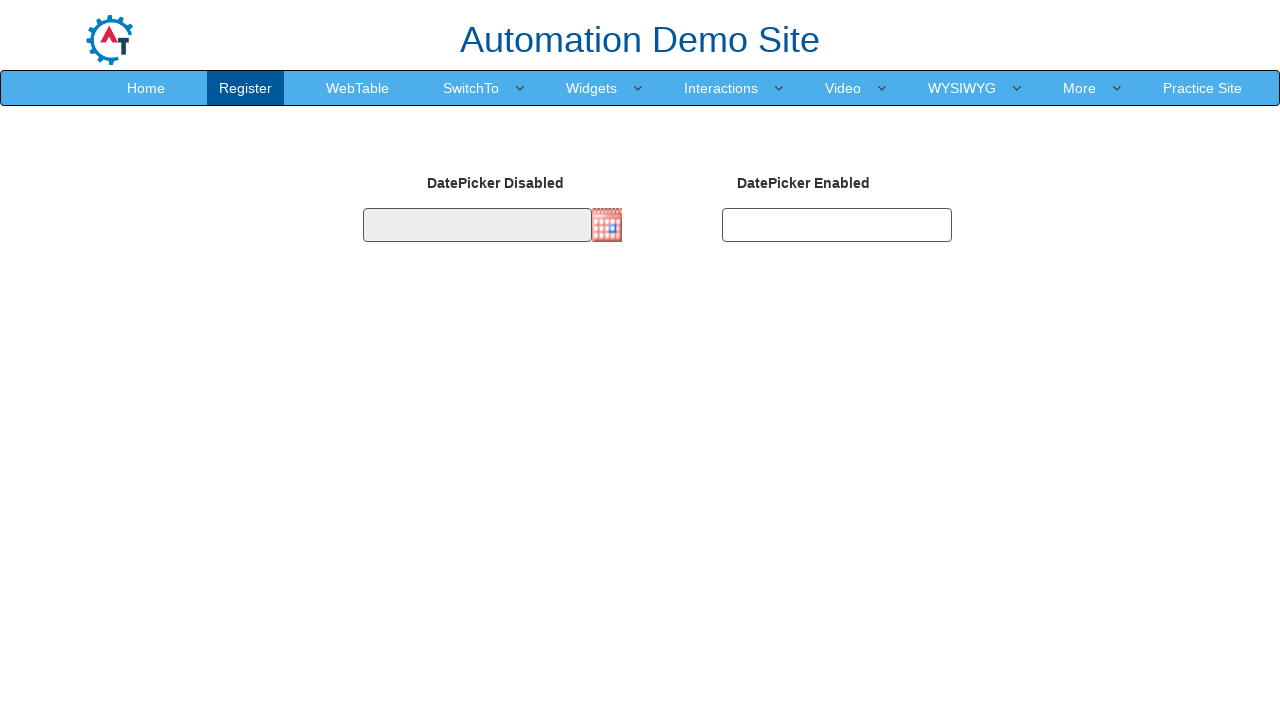

Clicked on date picker input to open calendar at (837, 225) on input#datepicker2
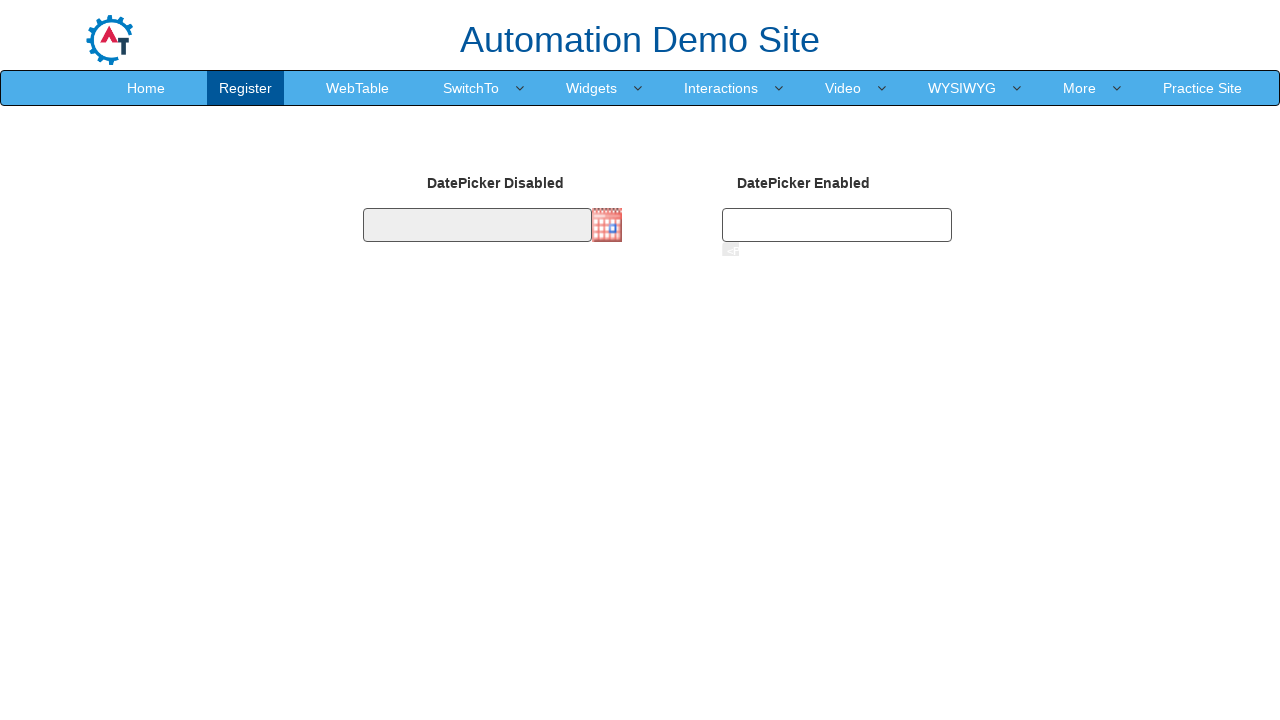

Calendar appeared with month dropdown visible
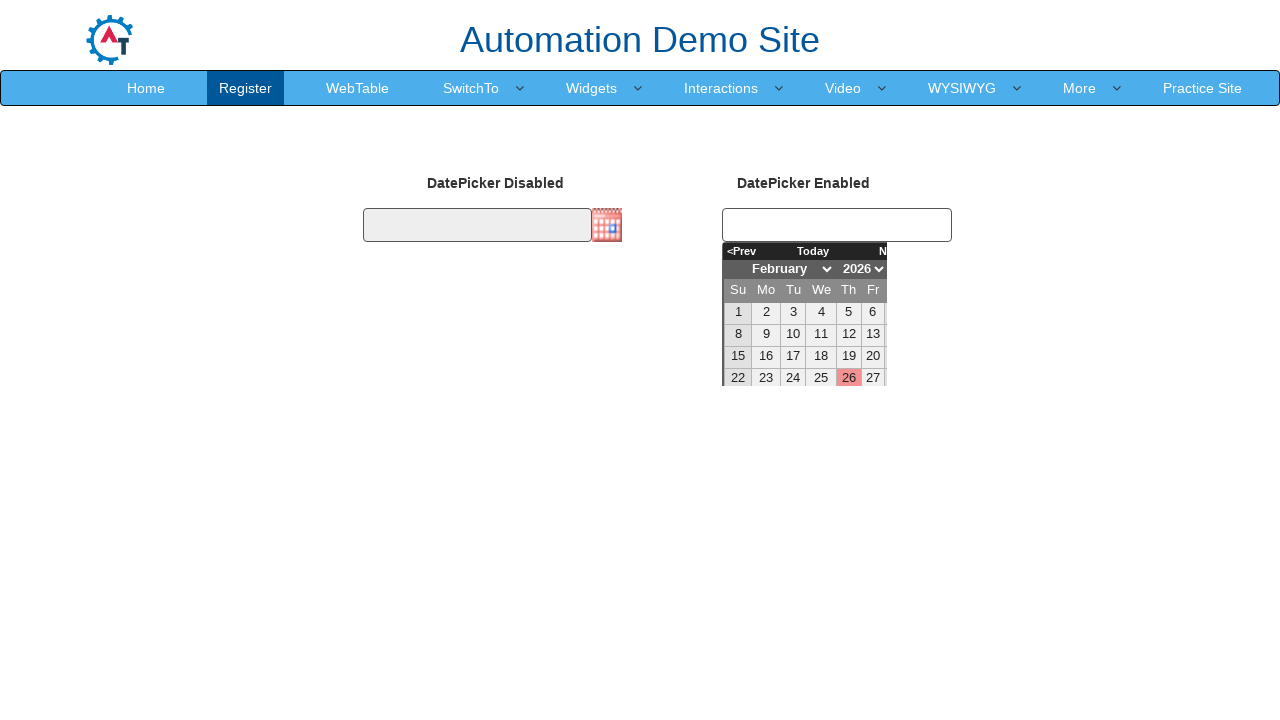

Calculated future date: day=27, month=3, year=2026
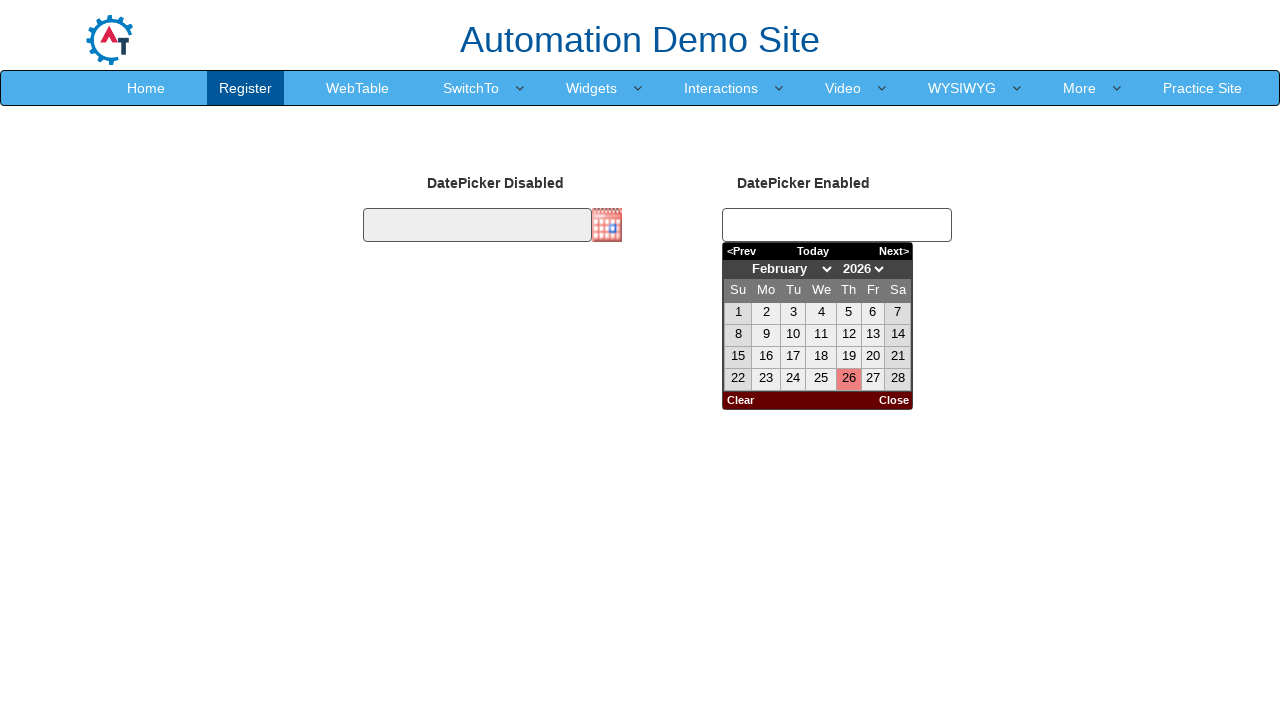

Selected month 3/2026 from month dropdown on select[title='Change the month']
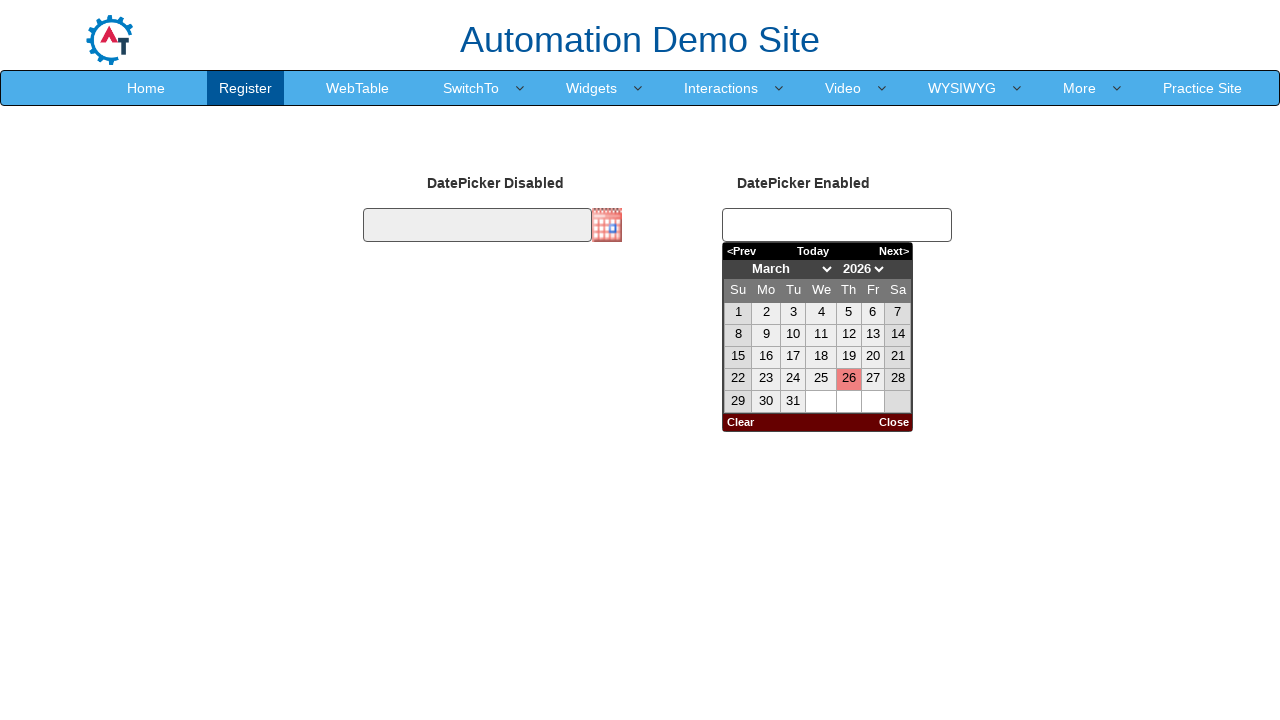

Selected year 2024 from year dropdown on select[title='Change the year']
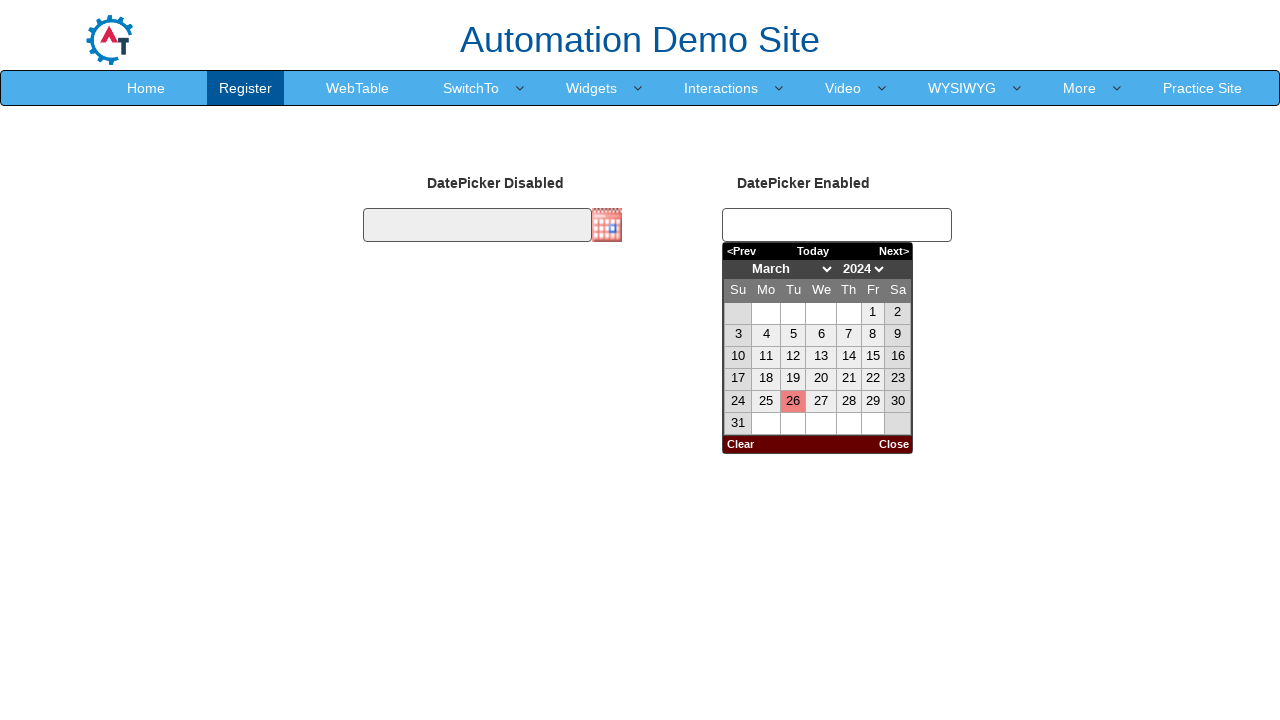

Clicked on day 27 in the calendar at (821, 402) on a:text('27')
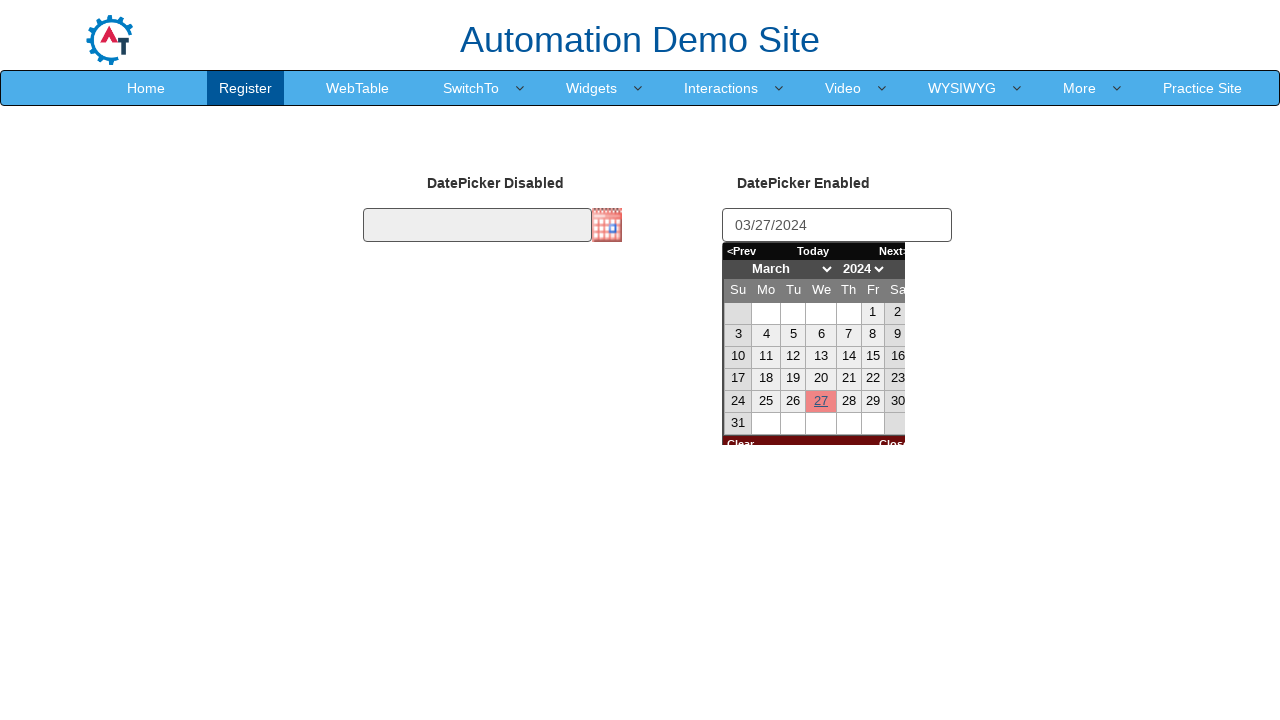

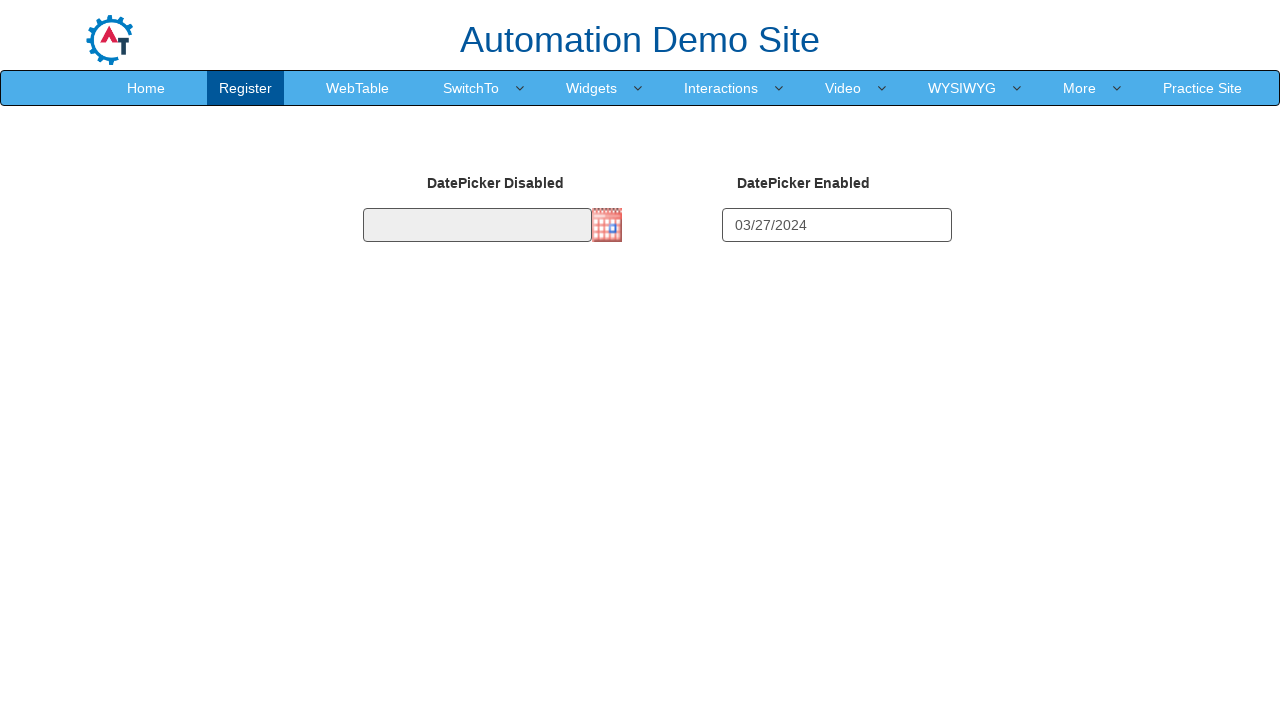